Tests element visibility on a basic form page by checking if elements are displayed and interacting with email textbox, age radio button, and education textarea

Starting URL: https://automationfc.github.io/basic-form/index.html

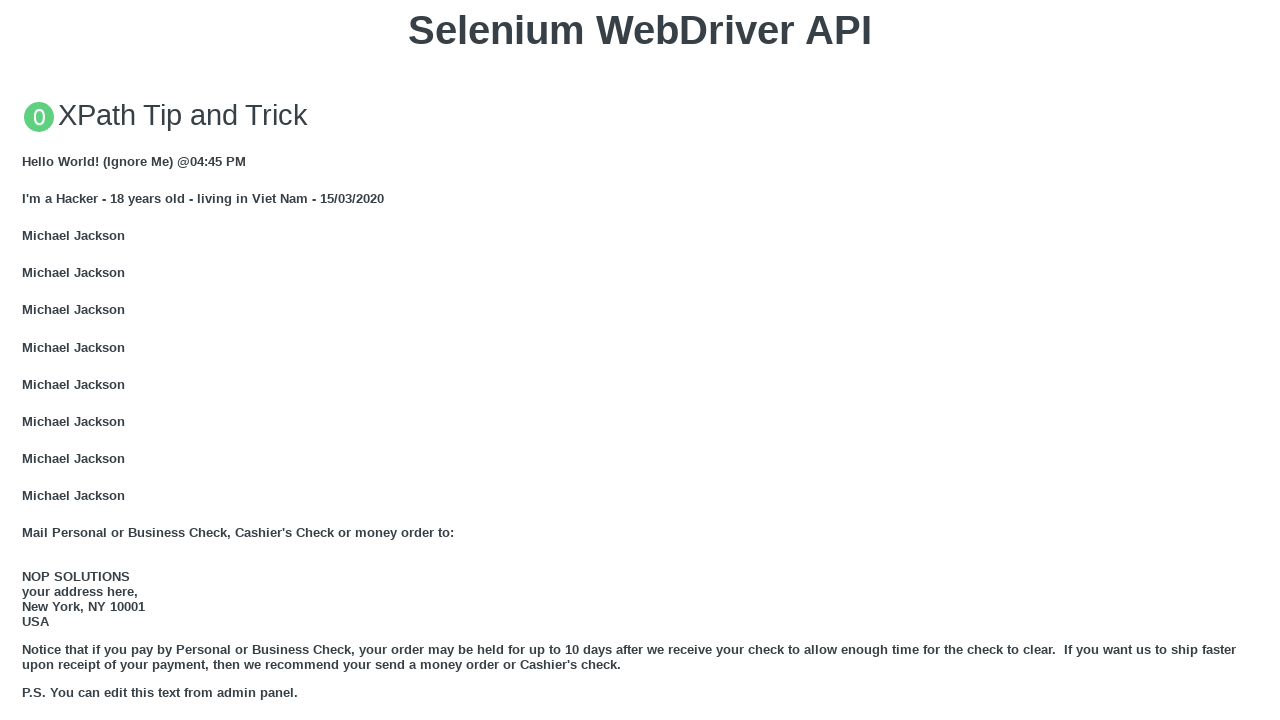

Filled email textbox with 'Automation Testing' on input#email
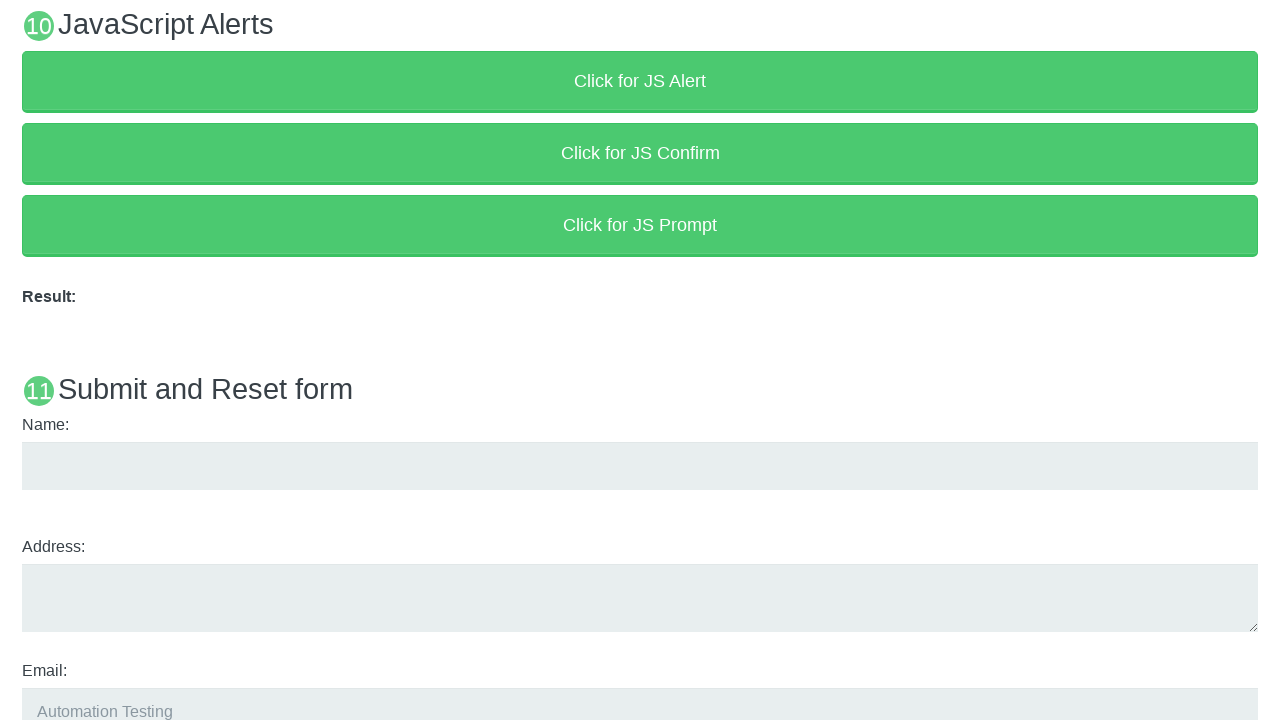

Clicked 'Under 18' radio button at (28, 360) on input#under_18
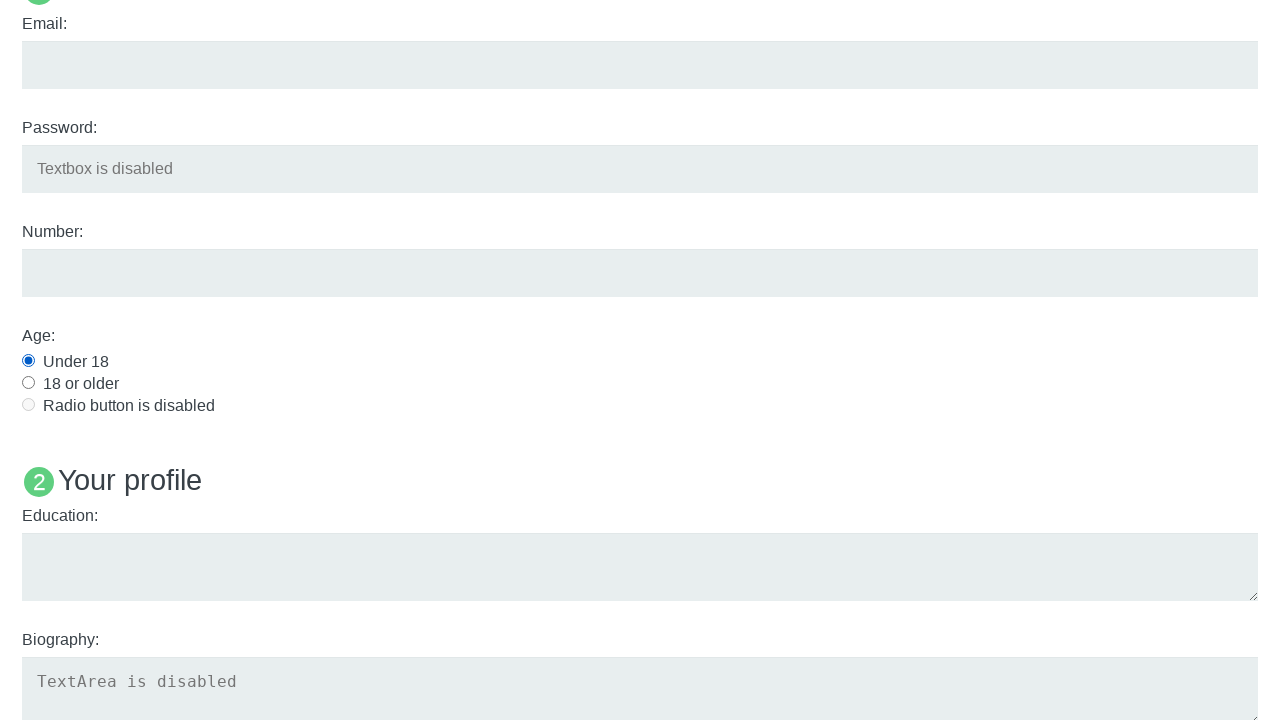

Filled education textarea with 'Automation Testing' on textarea#edu
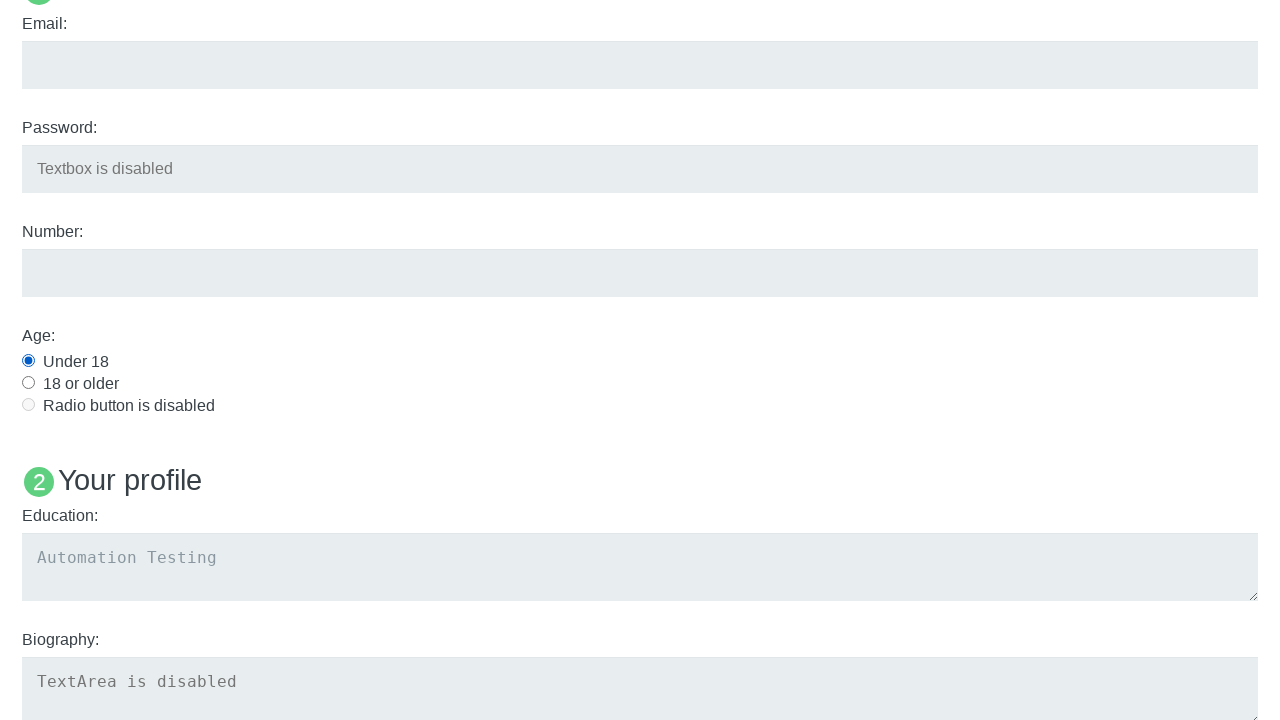

Verified email input element is visible
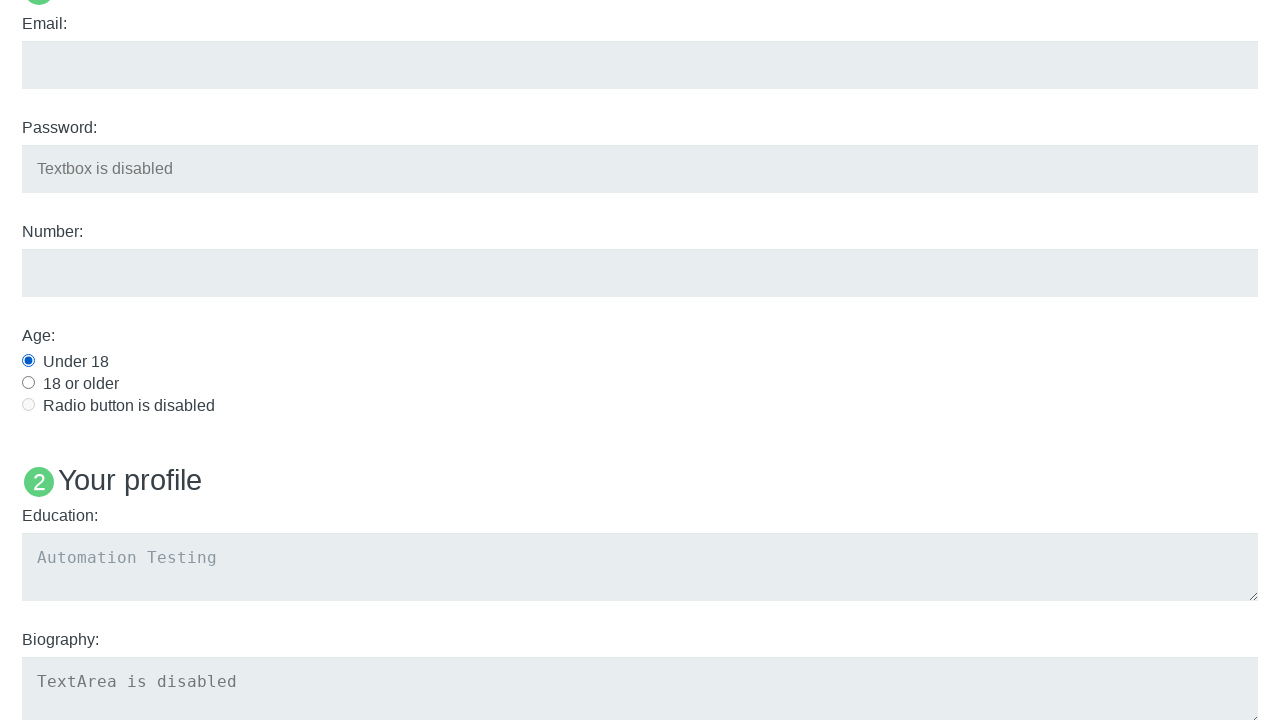

Verified 'Under 18' radio button is visible
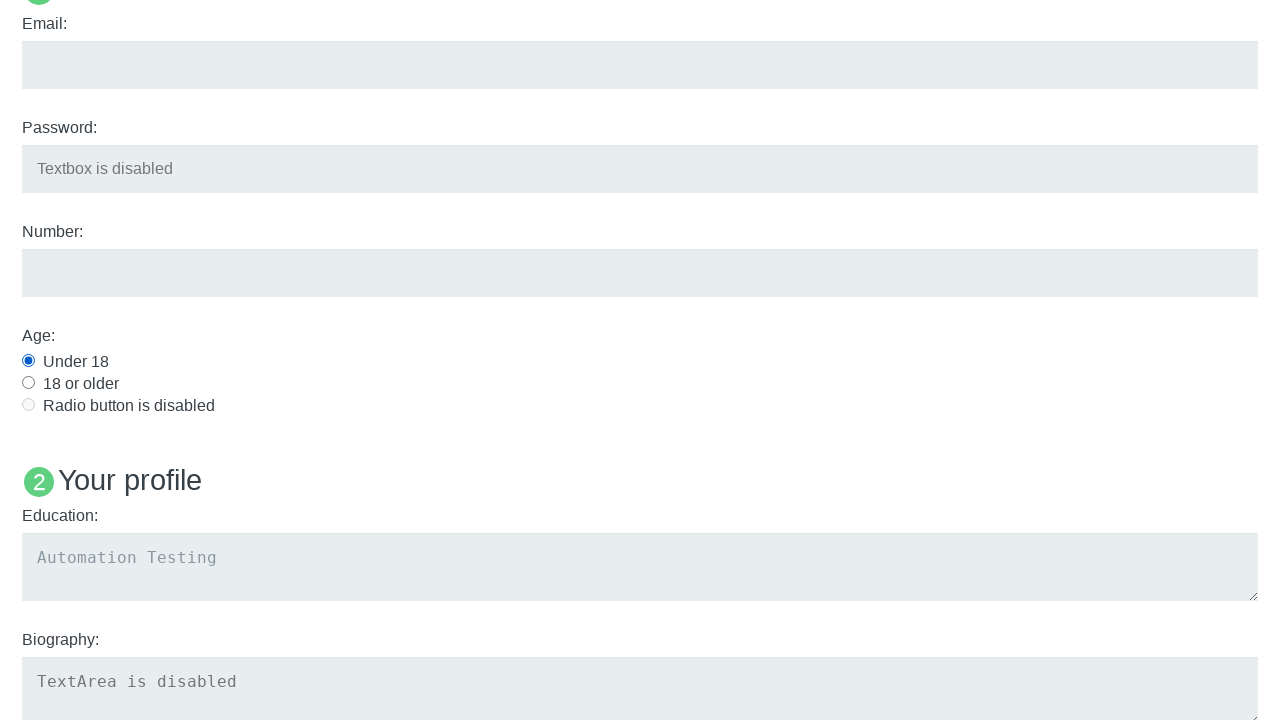

Verified education textarea is visible
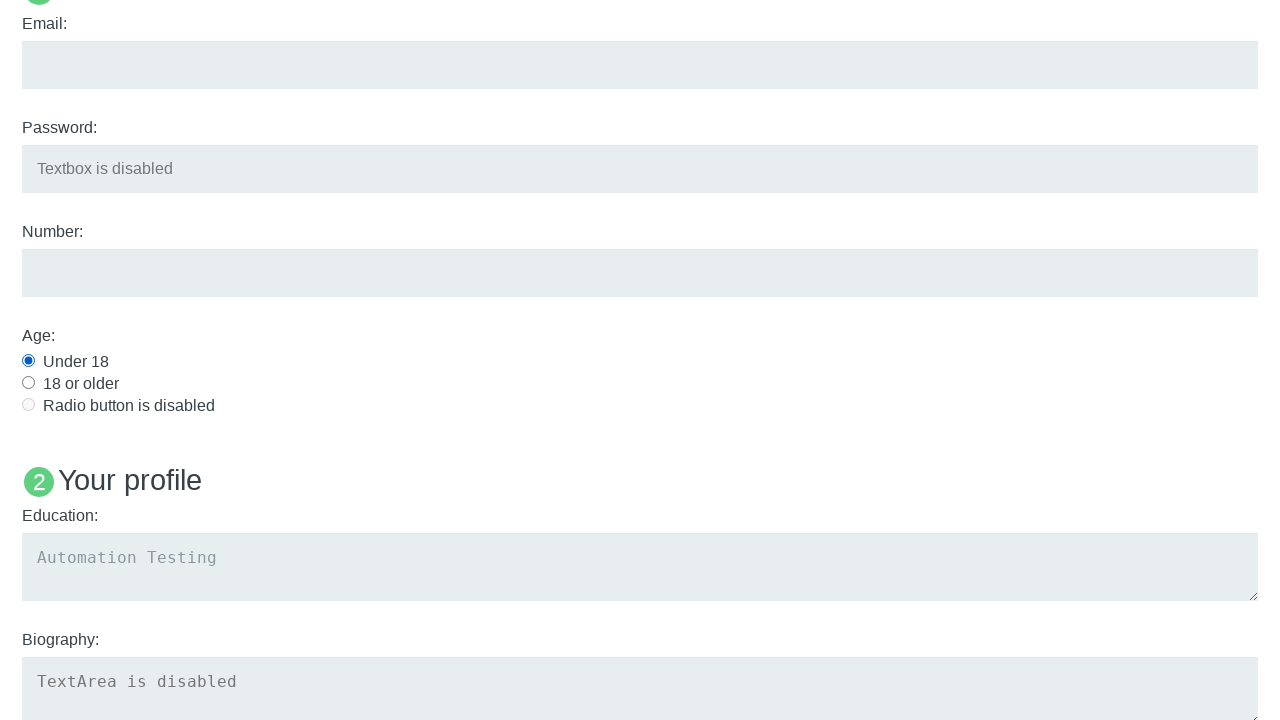

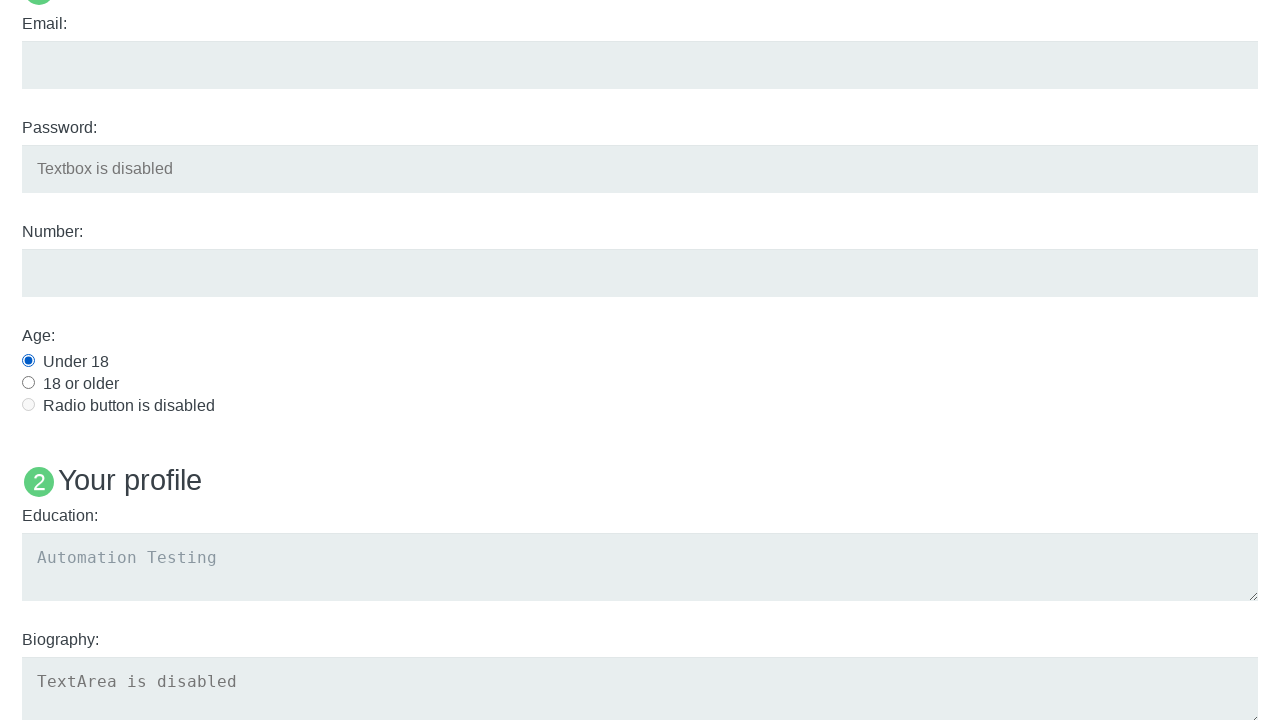